Tests keyboard navigation through form fields using Tab key

Starting URL: https://katalon-test.s3.amazonaws.com/aut/html/form.html

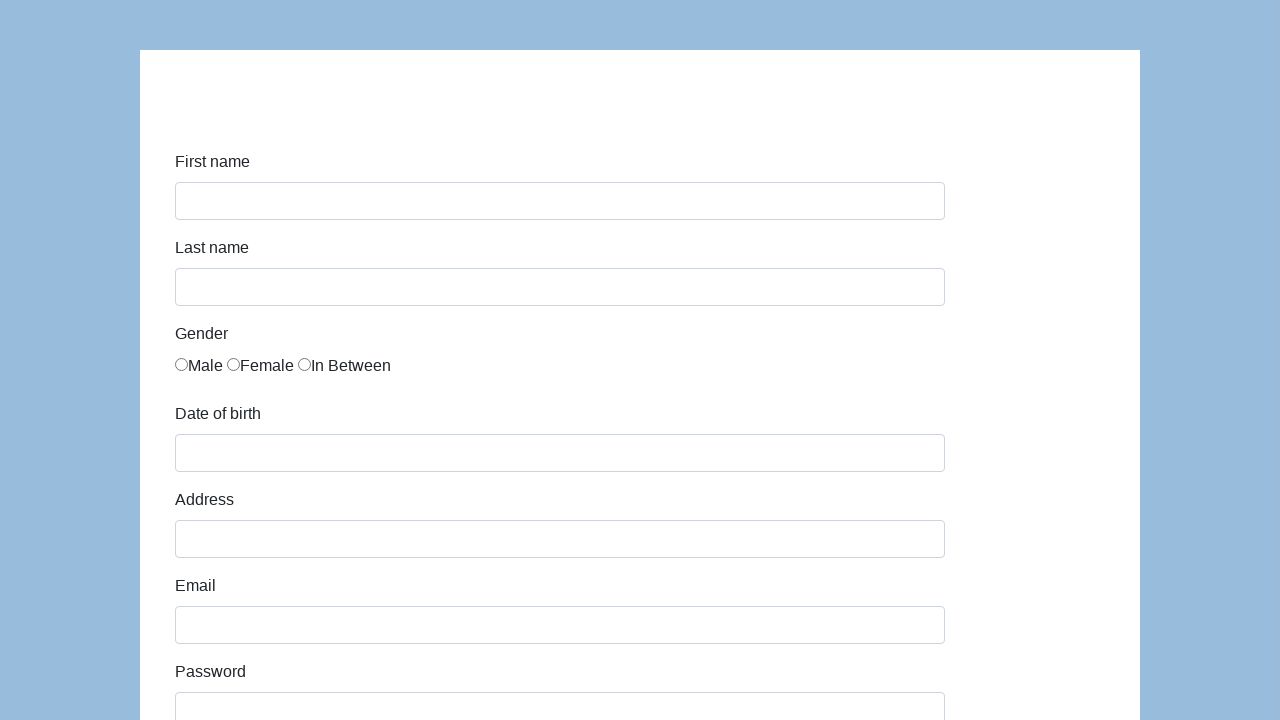

Navigated to form test page
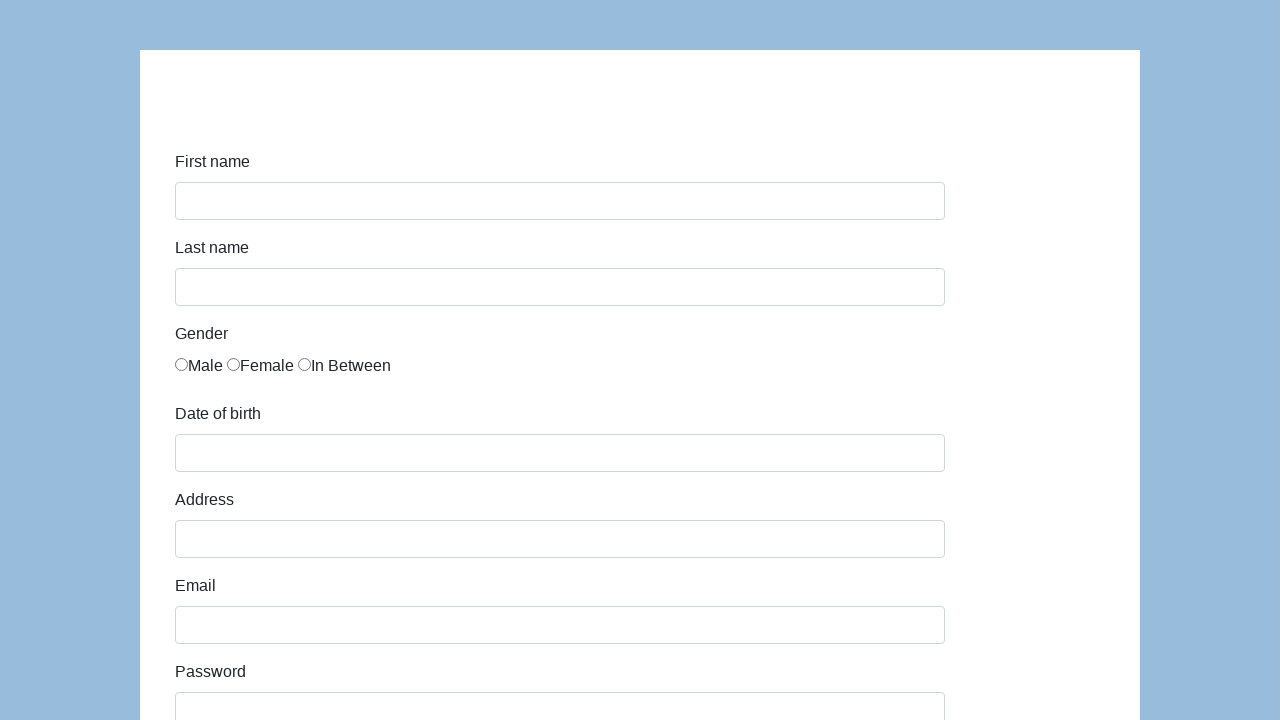

Clicked on first name field to start keyboard navigation at (560, 201) on #first-name
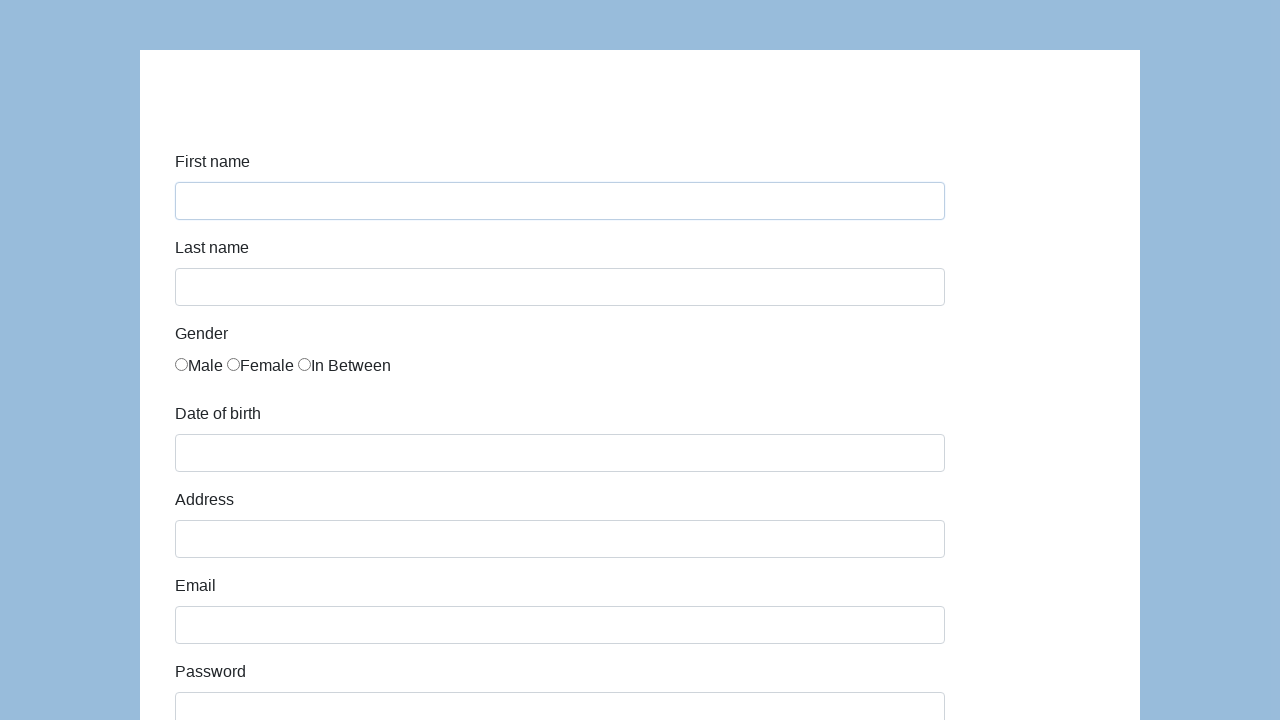

Pressed Tab key to navigate to next form field
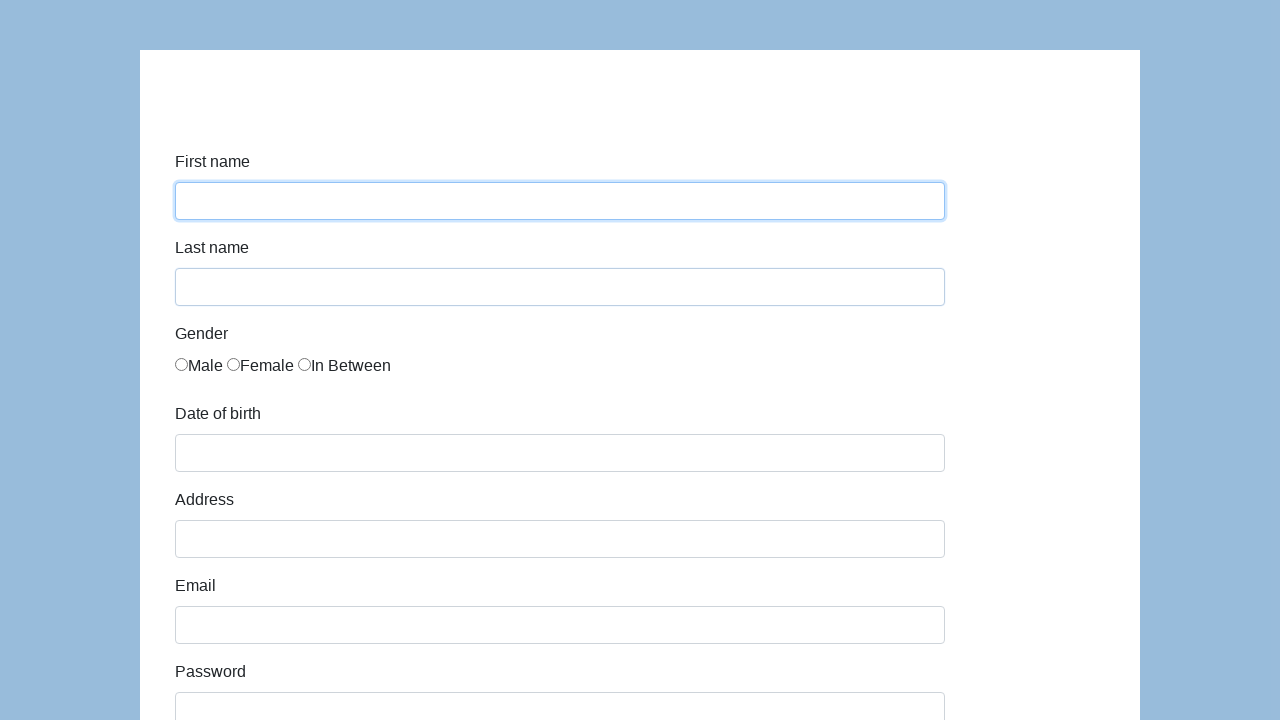

Pressed Tab key again to navigate to subsequent form field
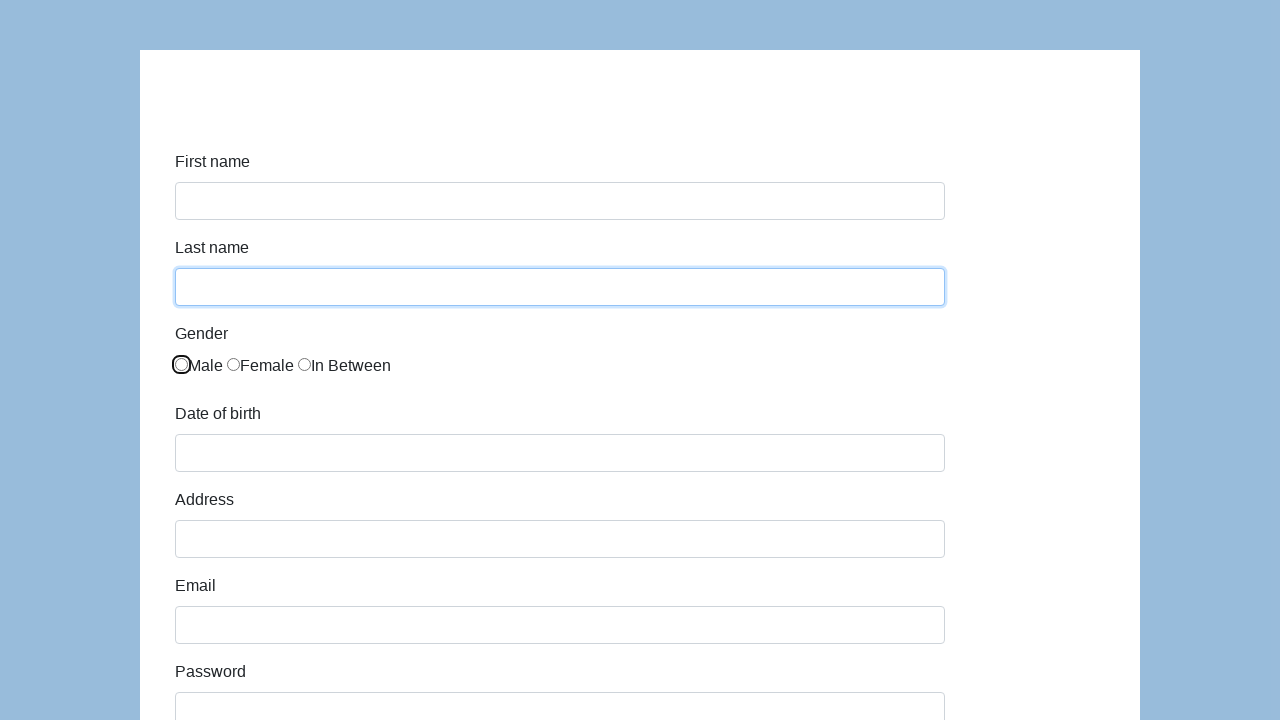

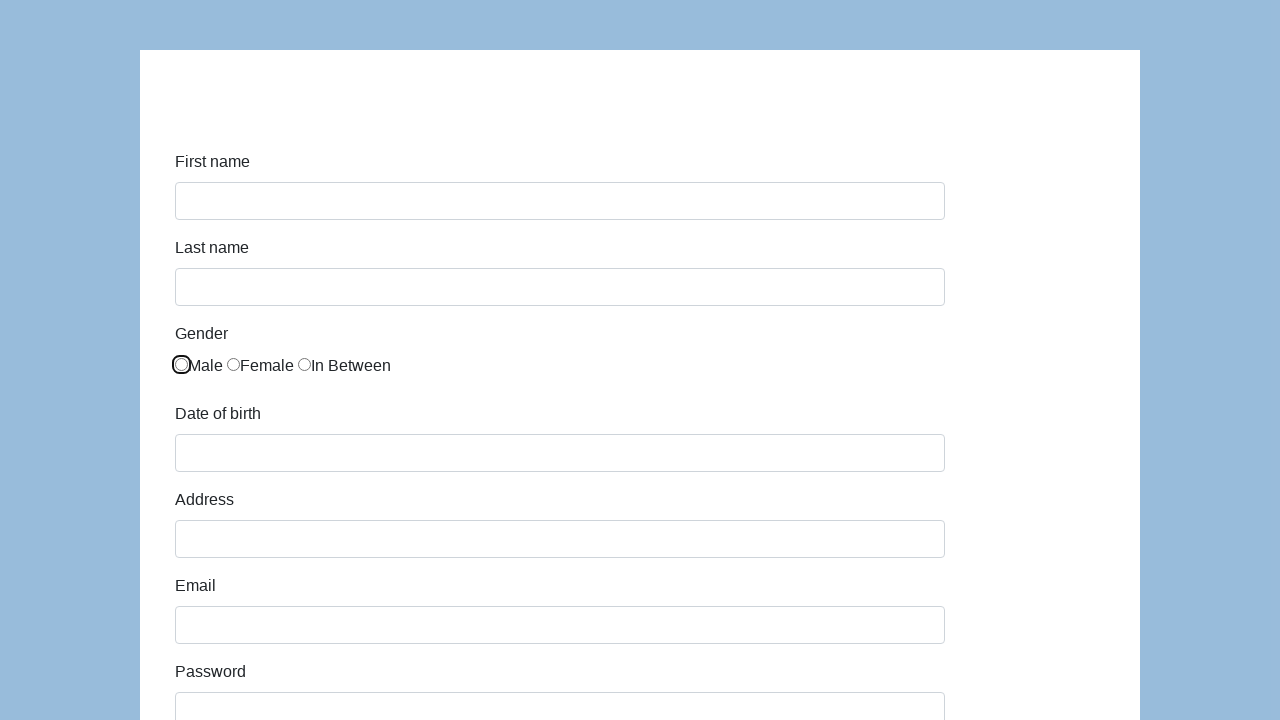